Tests the Texas Schools website by applying grade level filters (Prekindergarten, Kindergarten, Early Education) and navigating through paginated table results to verify the filtering and pagination functionality works correctly.

Starting URL: https://txschools.gov/?view=schools&lng=en

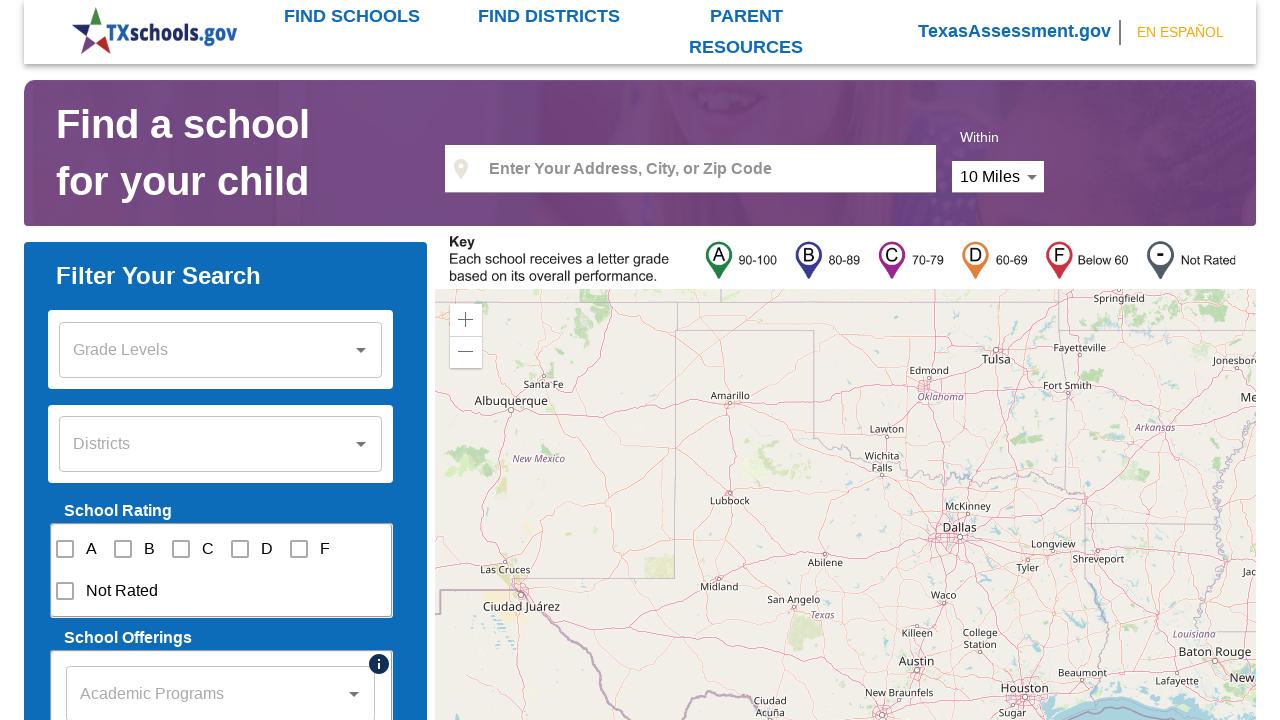

Grade level filter selector loaded
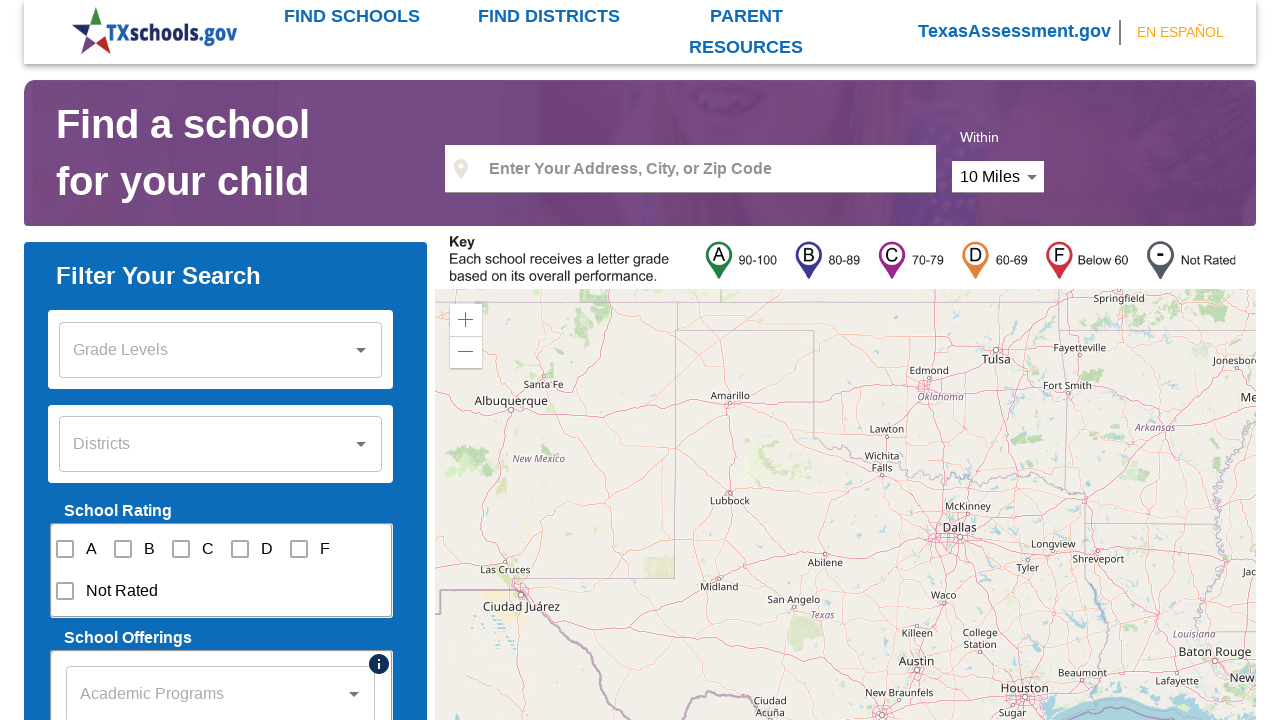

Clicked grade level filter dropdown at (205, 350) on [placeholder="Select a grade level"]
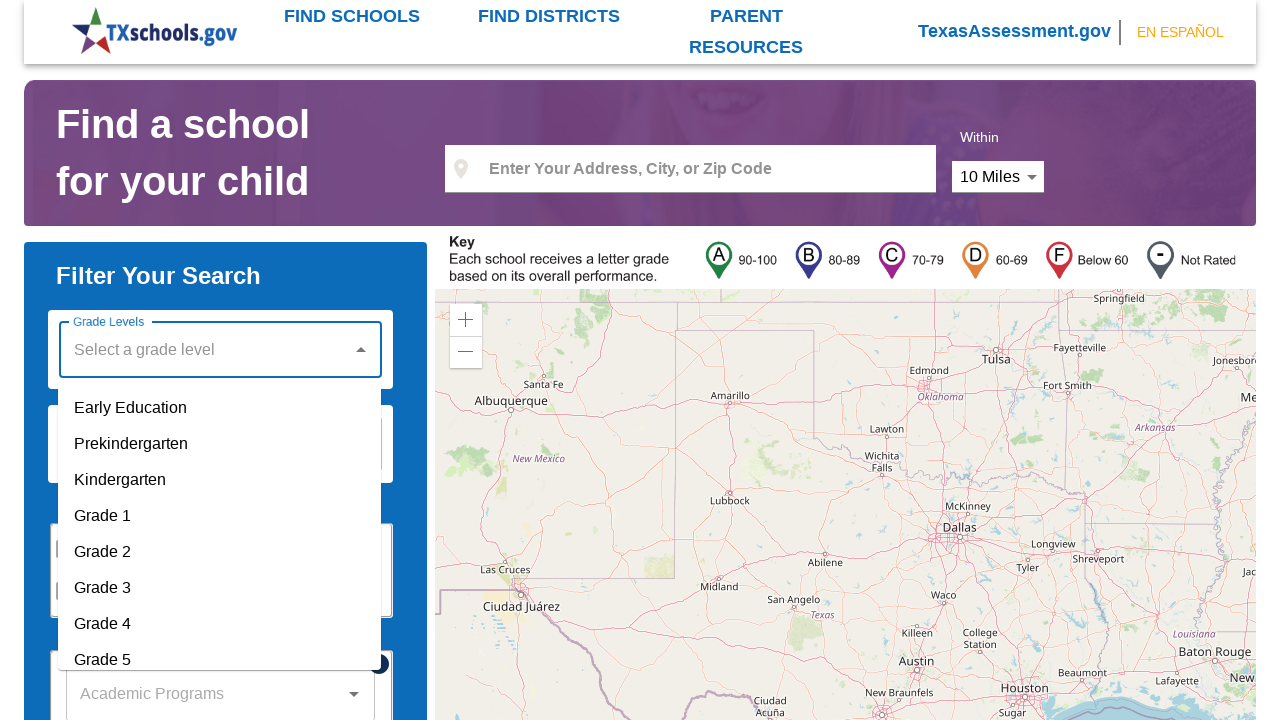

Filled filter field with 'Prekindergarten' on [placeholder="Select a grade level"]
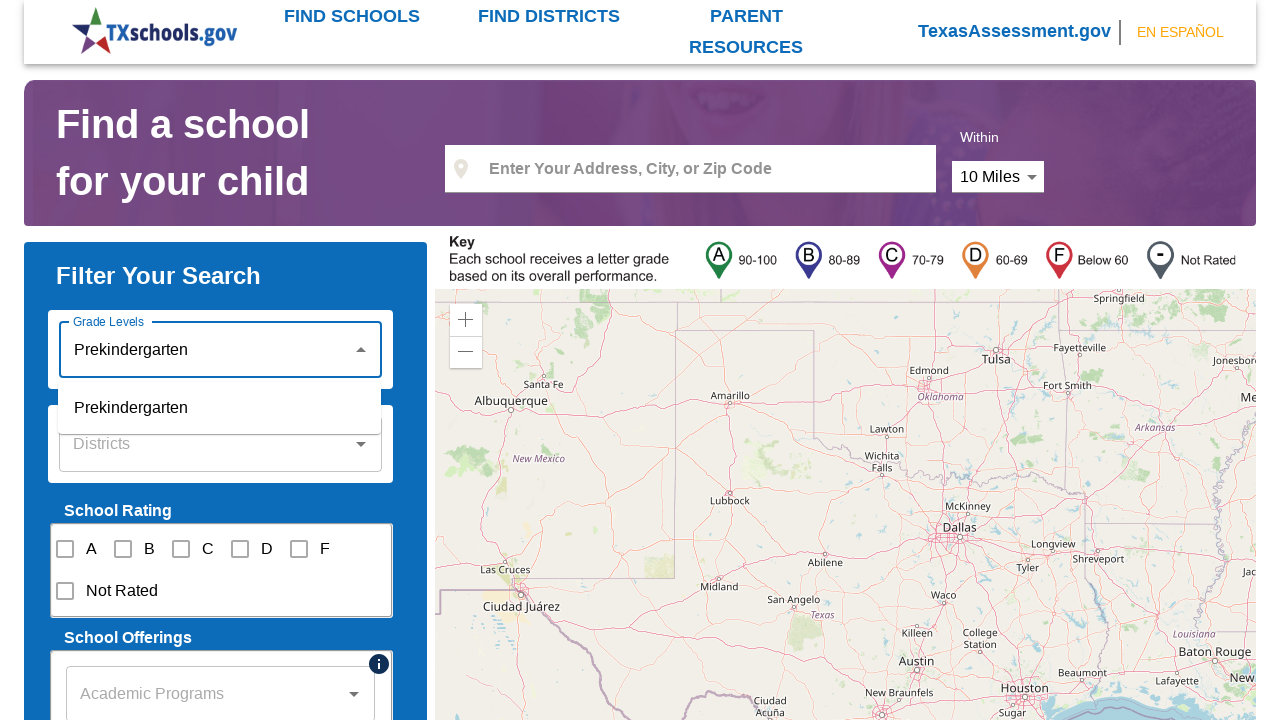

Pressed ArrowDown to navigate dropdown options
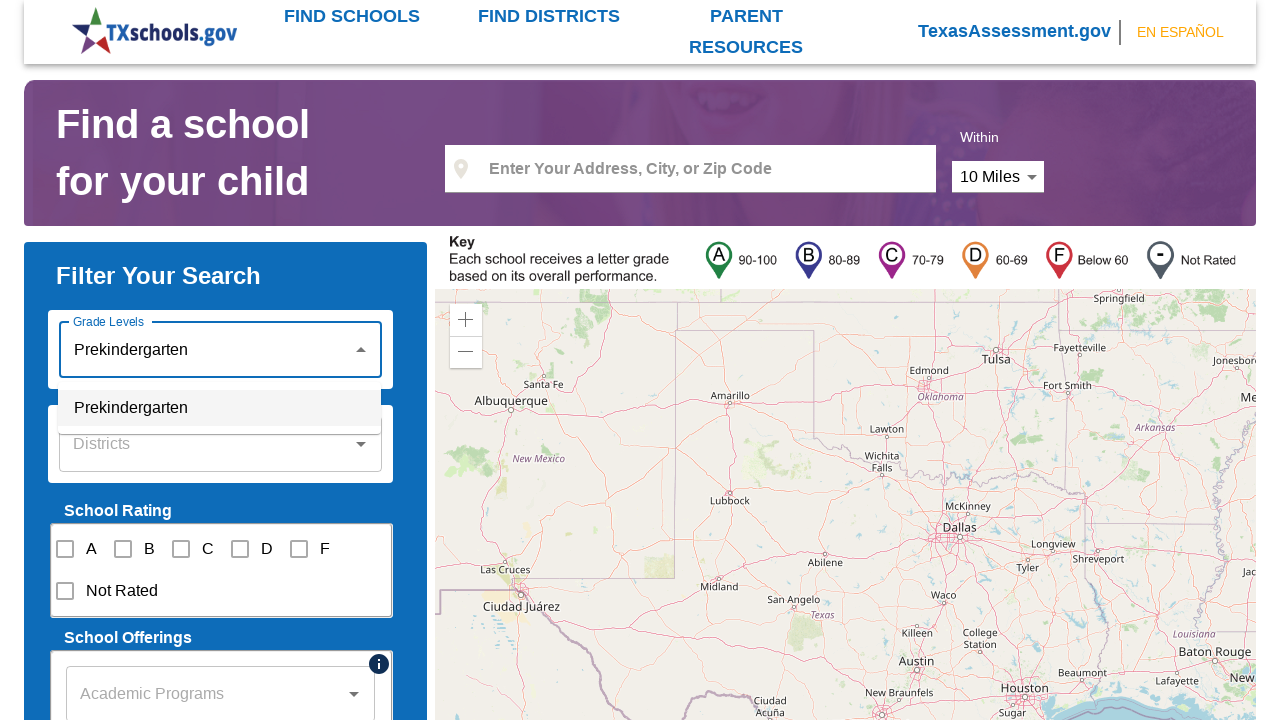

Pressed Enter to select Prekindergarten filter
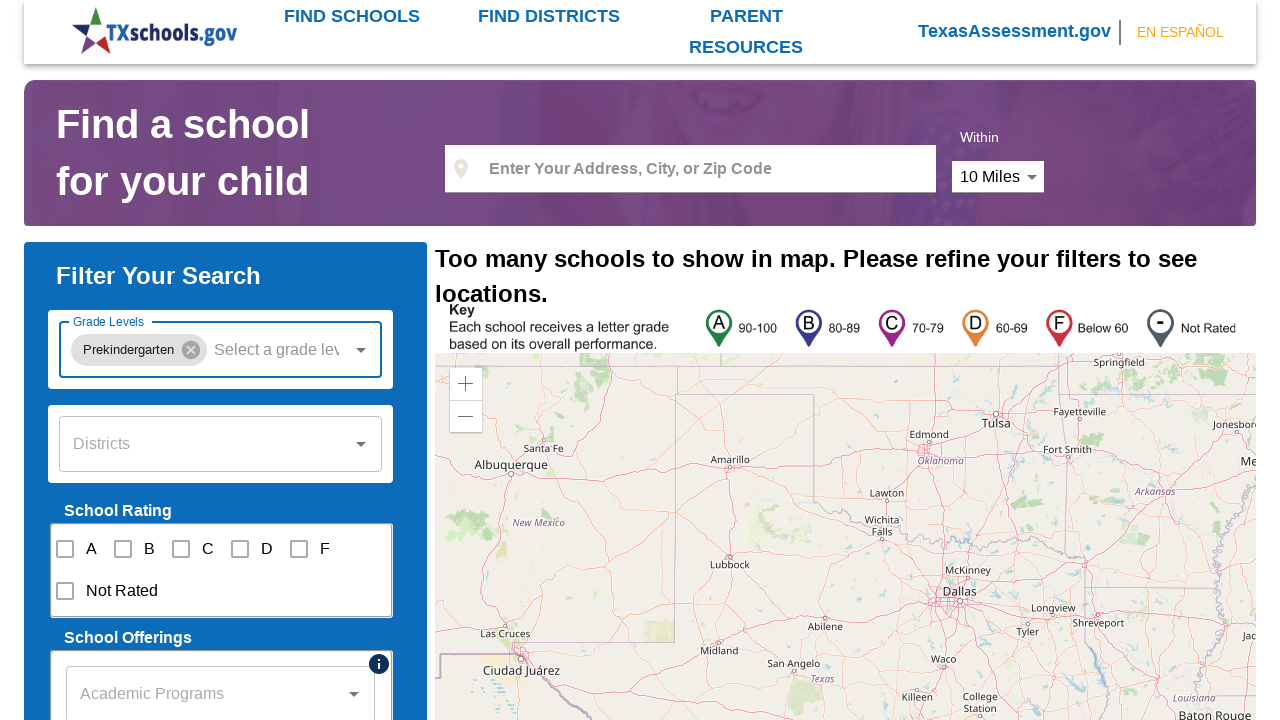

Waited 1000ms for Prekindergarten filter to apply
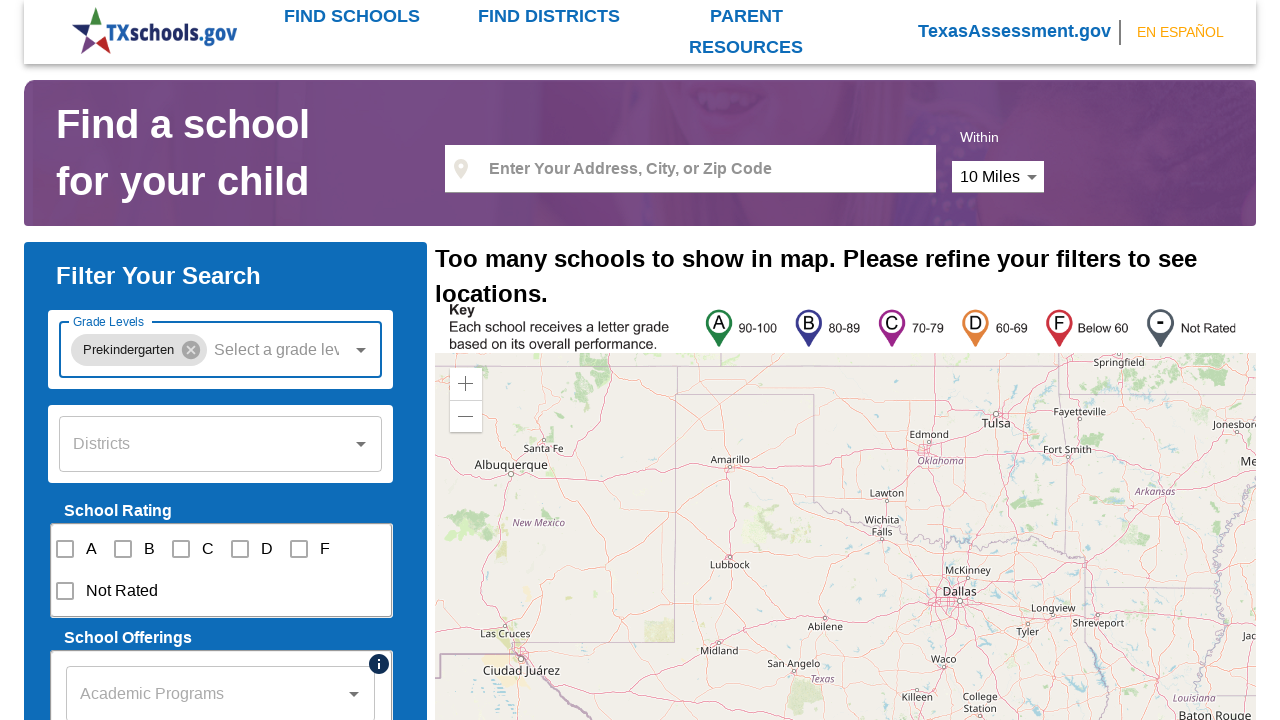

Clicked grade level filter dropdown again at (276, 350) on [placeholder="Select a grade level"]
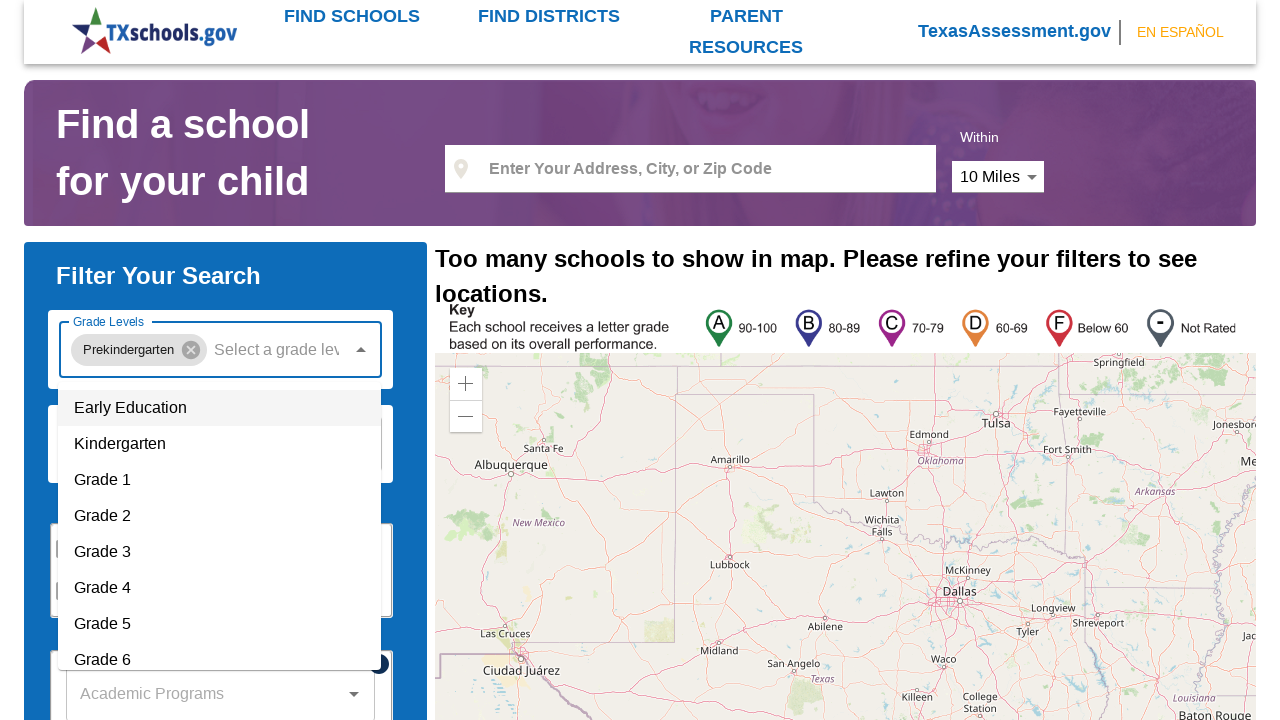

Filled filter field with 'Kindergarten' on [placeholder="Select a grade level"]
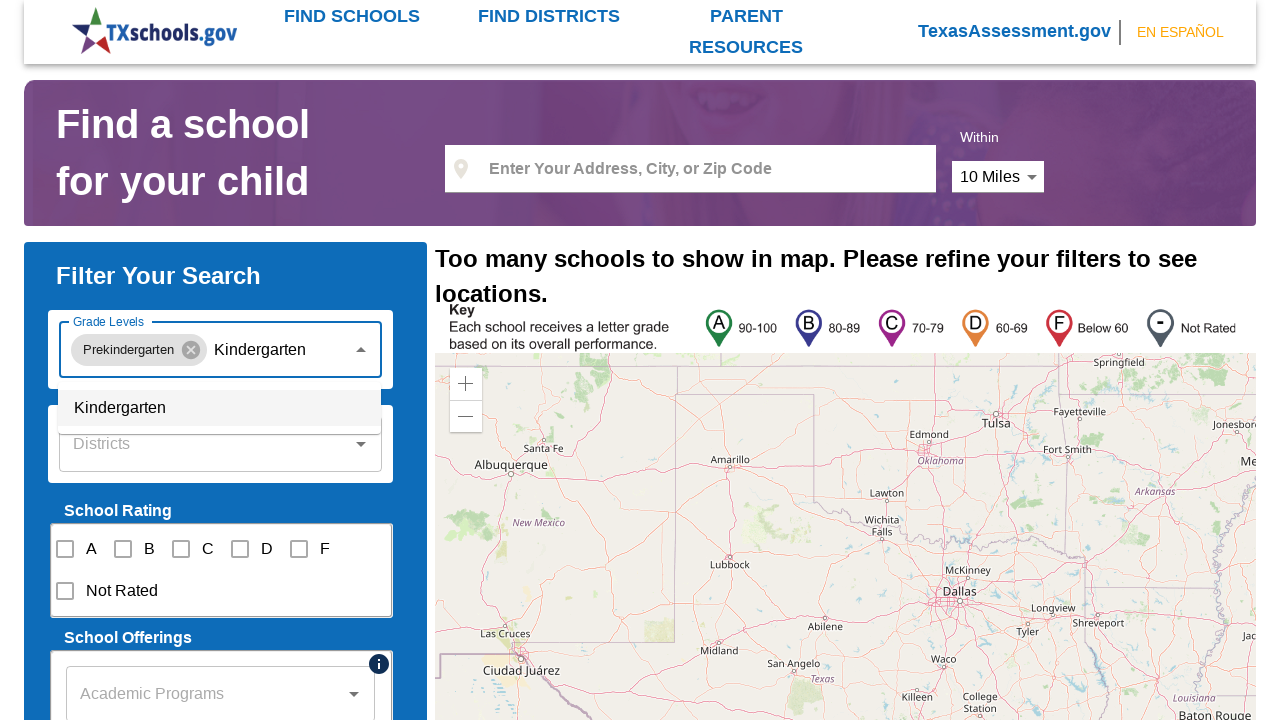

Pressed ArrowDown to navigate dropdown options
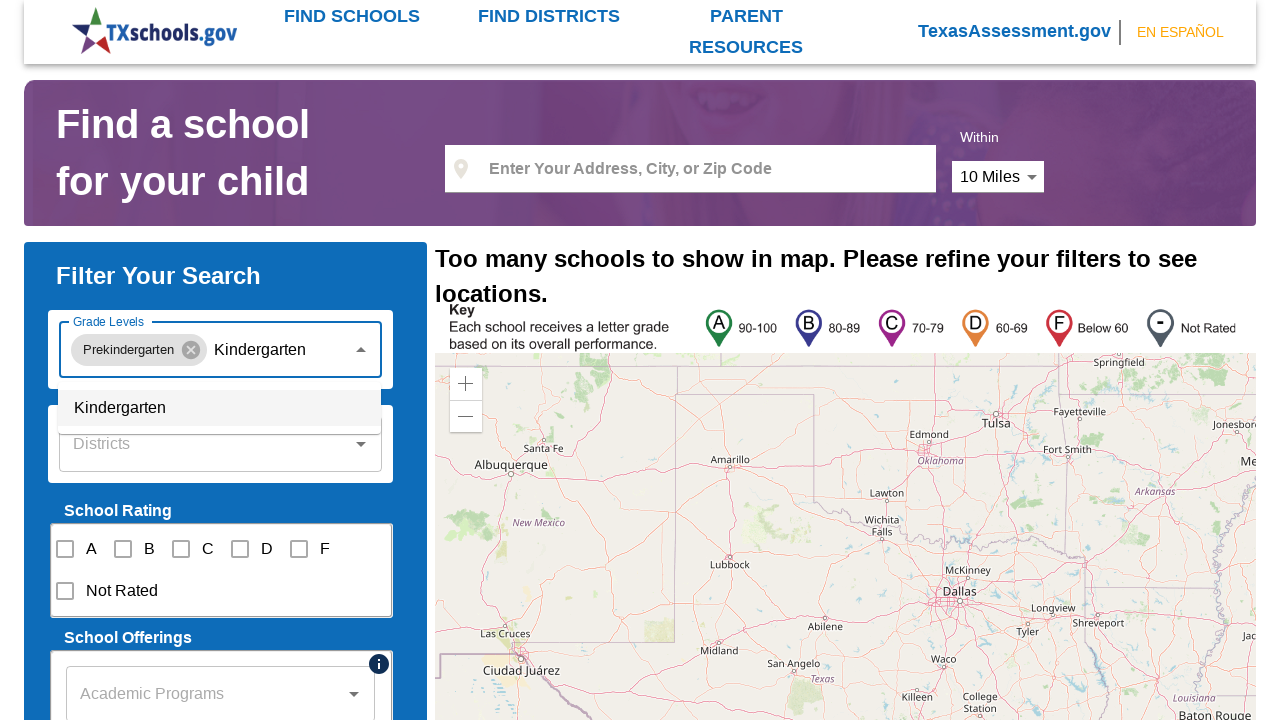

Pressed Enter to select Kindergarten filter
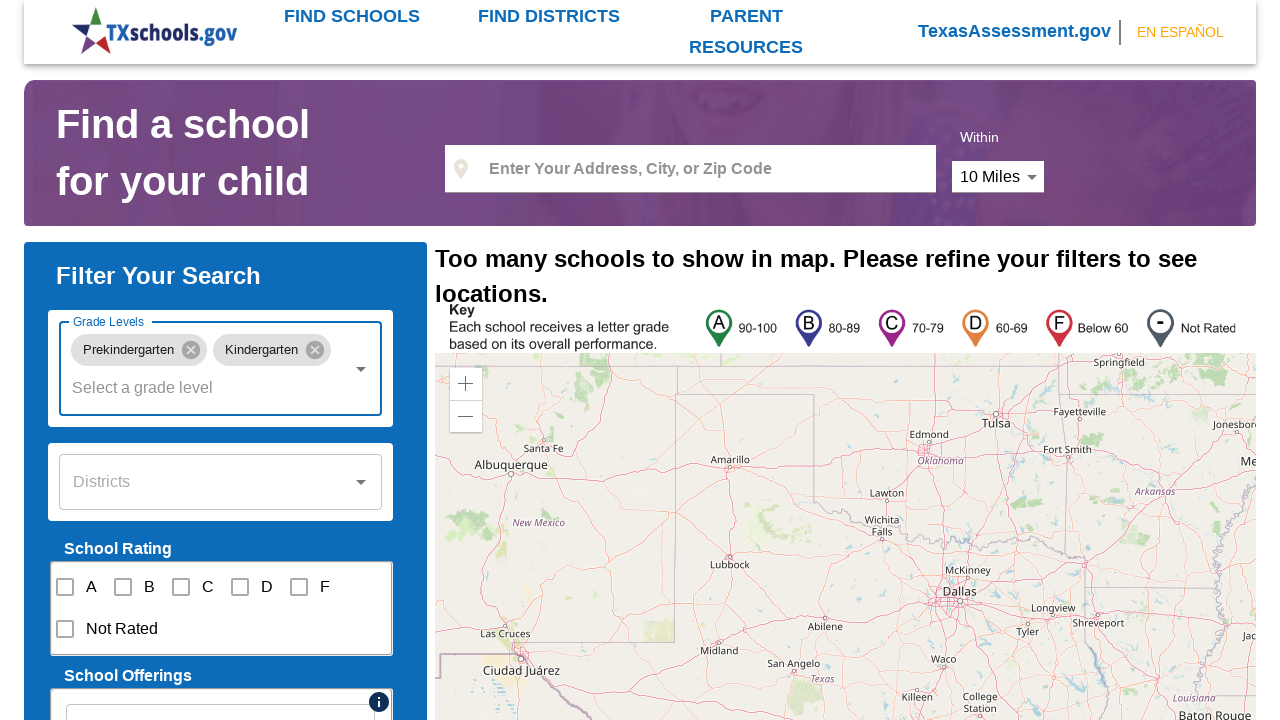

Waited 1000ms for Kindergarten filter to apply
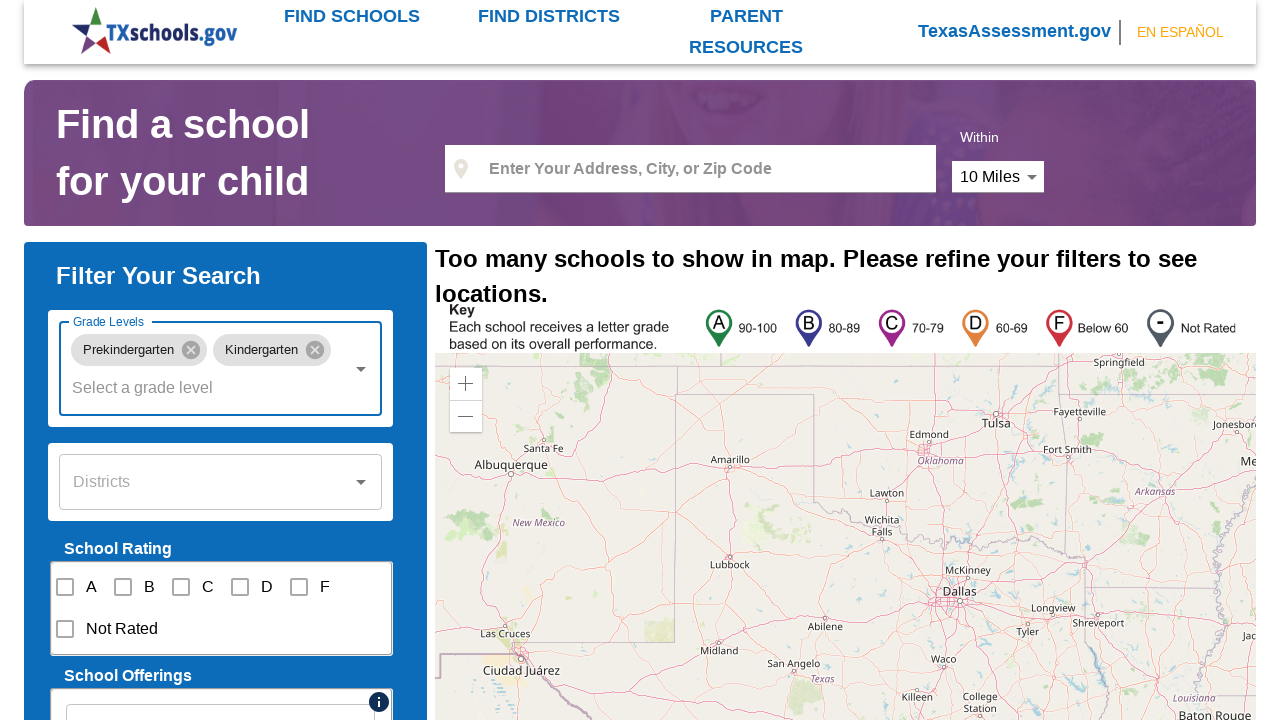

Clicked grade level filter dropdown for third time at (205, 388) on [placeholder="Select a grade level"]
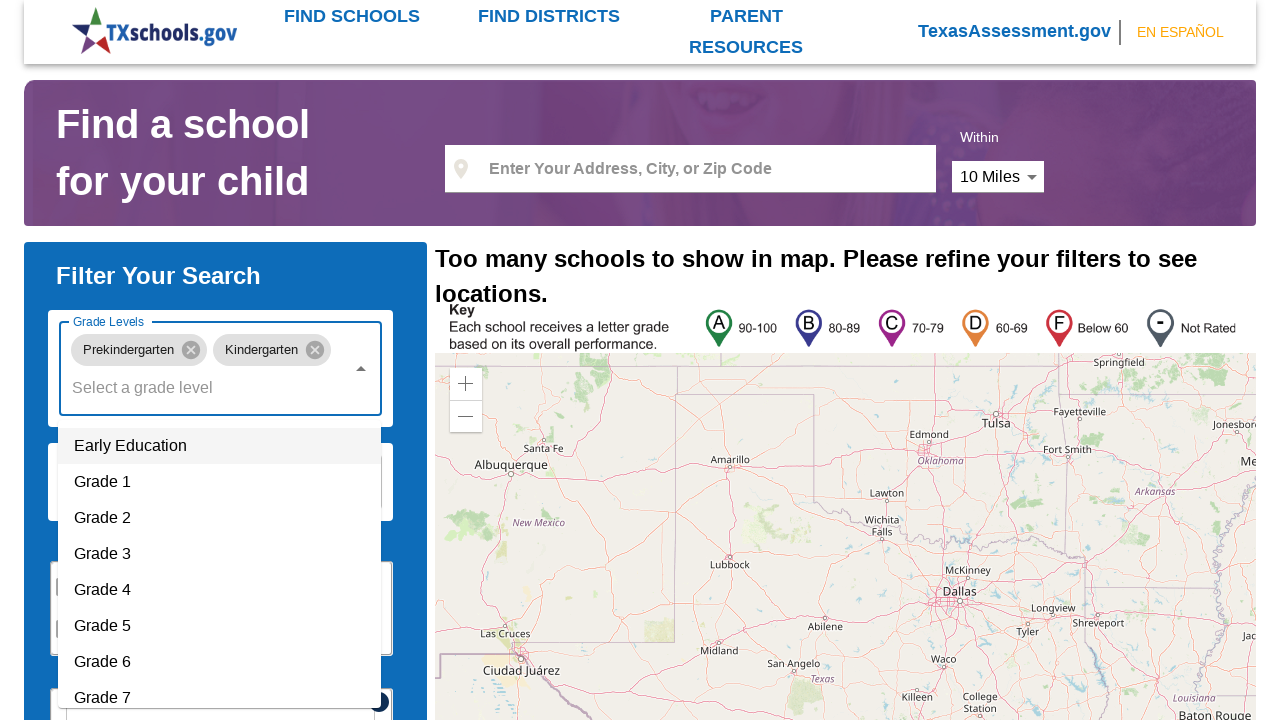

Filled filter field with 'Early Education' on [placeholder="Select a grade level"]
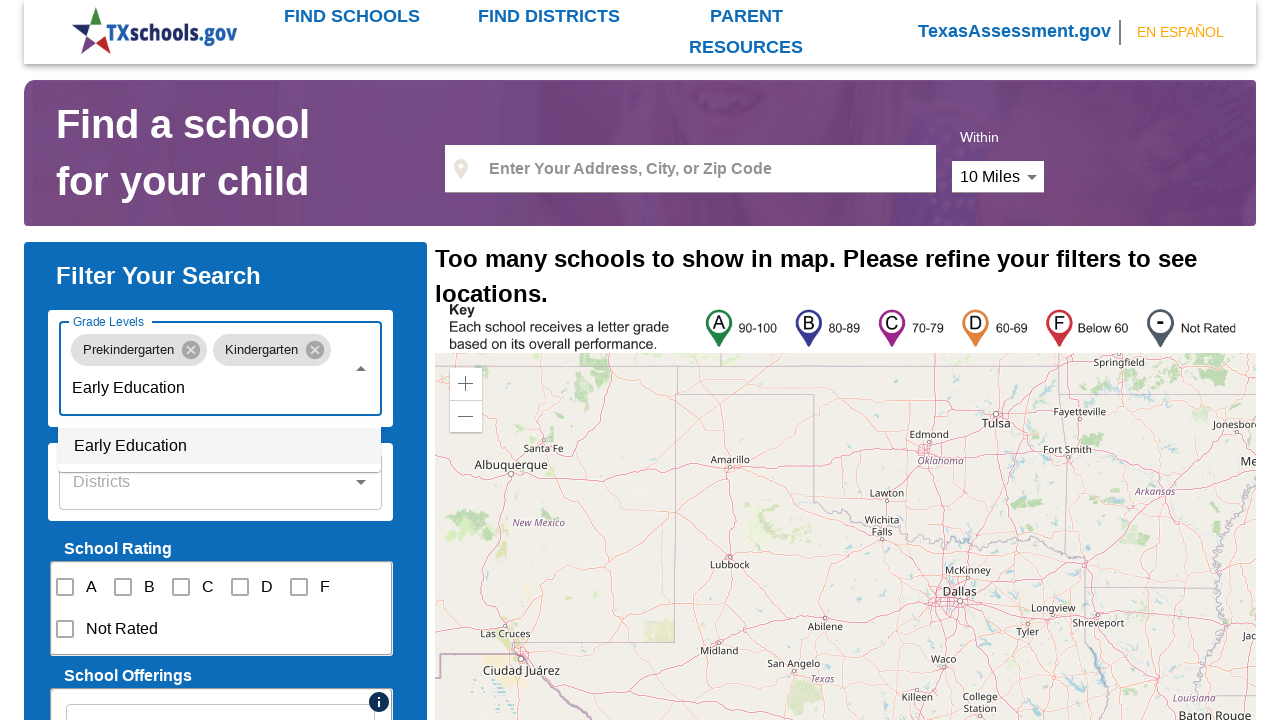

Pressed ArrowDown to navigate dropdown options
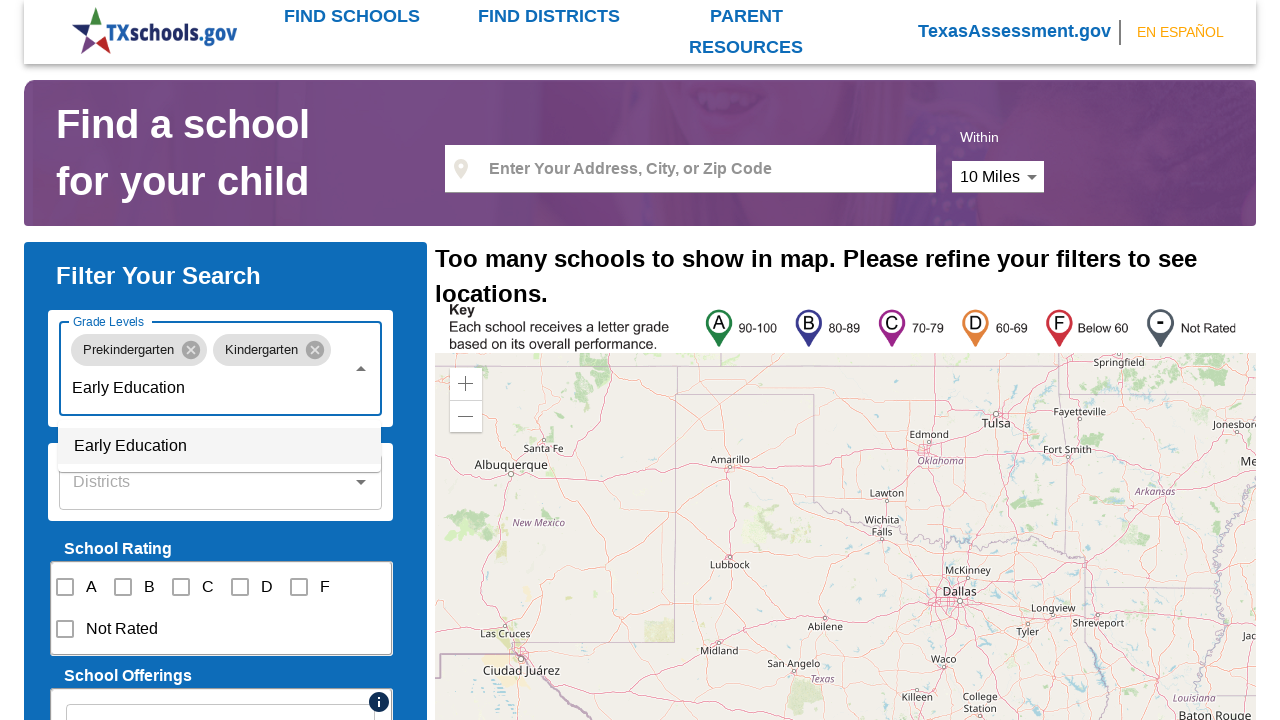

Pressed Enter to select Early Education filter
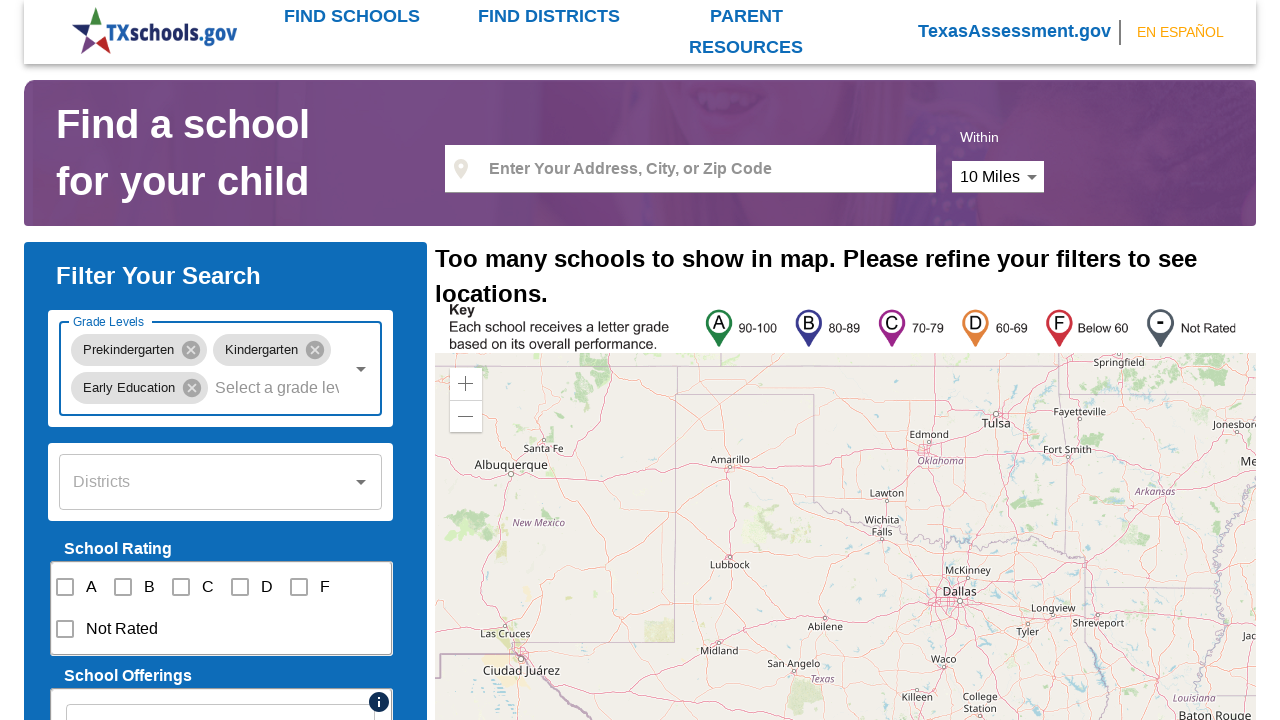

Waited 1000ms for Early Education filter to apply
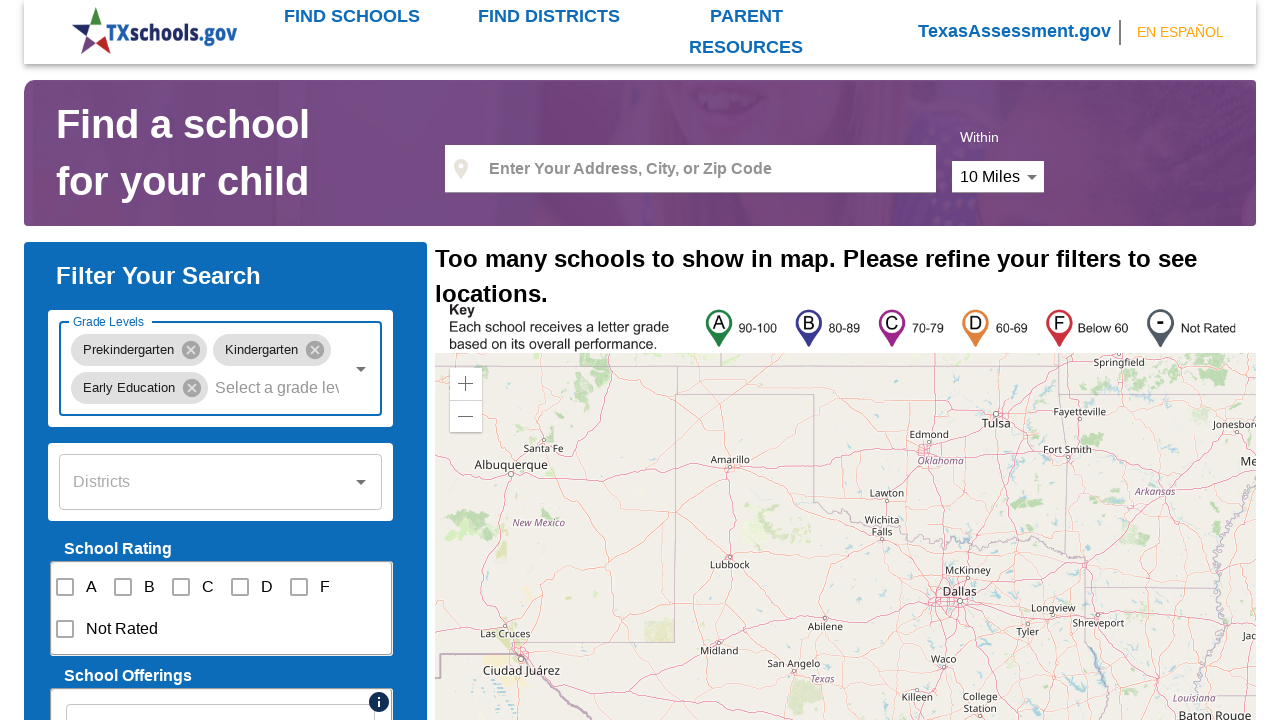

Table with filtered results loaded
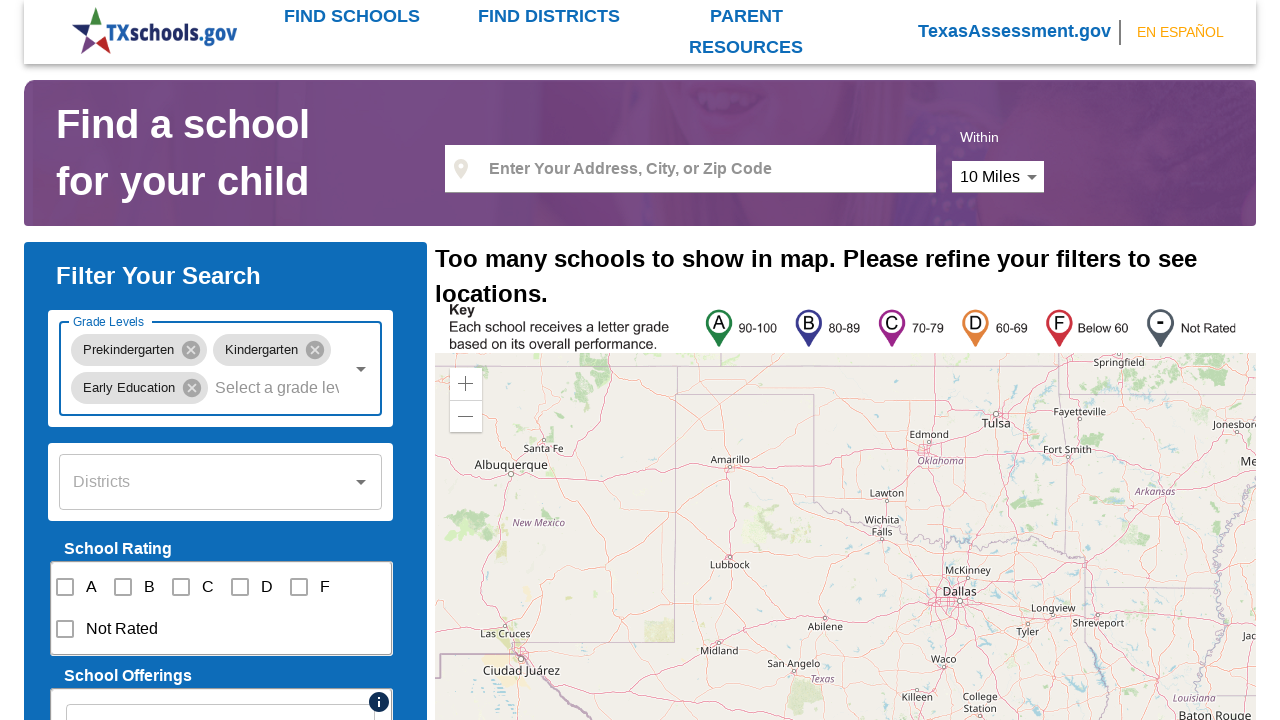

Scrolled next page button into view
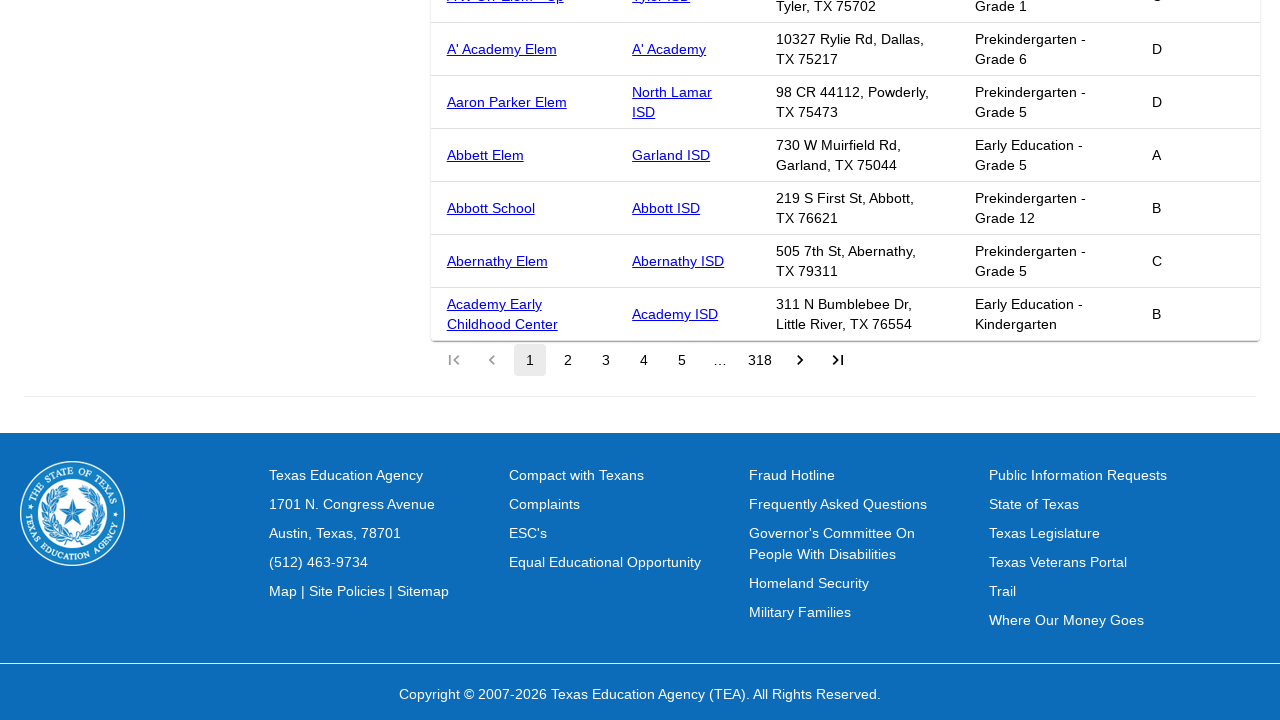

Clicked next page button to navigate to second page at (800, 360) on button[aria-label*='Go to next page']
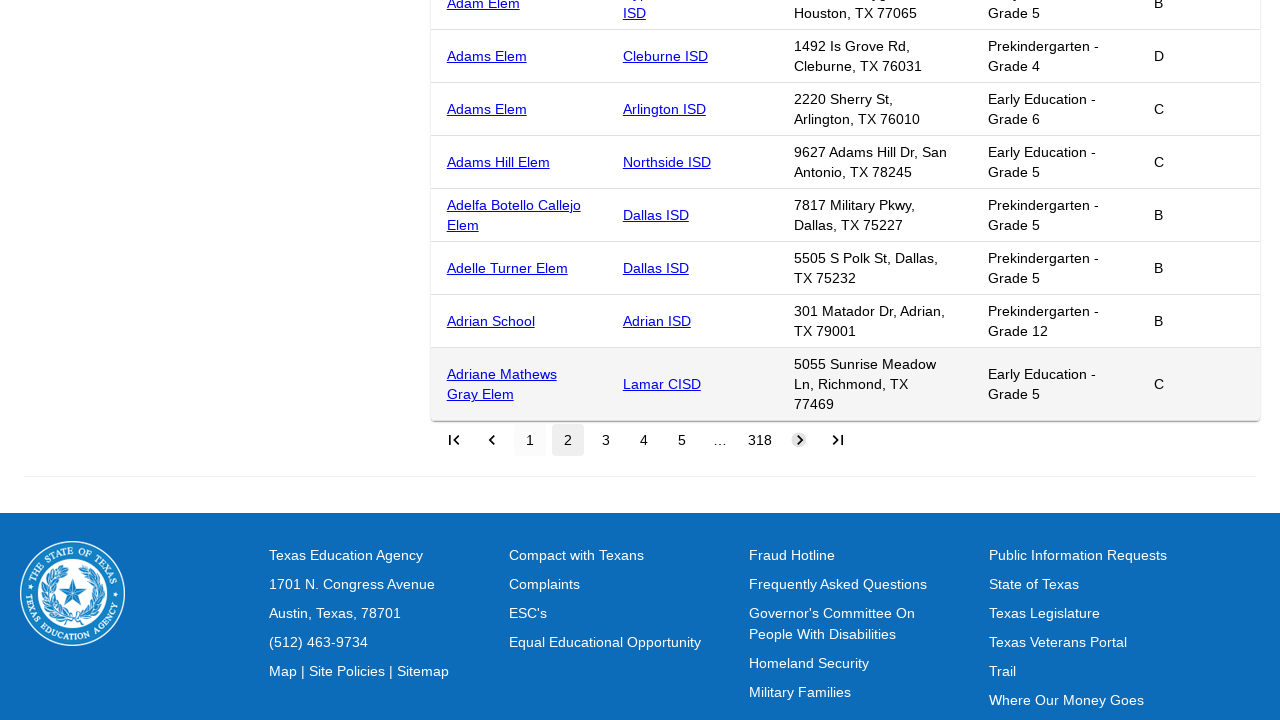

Second page table with results loaded
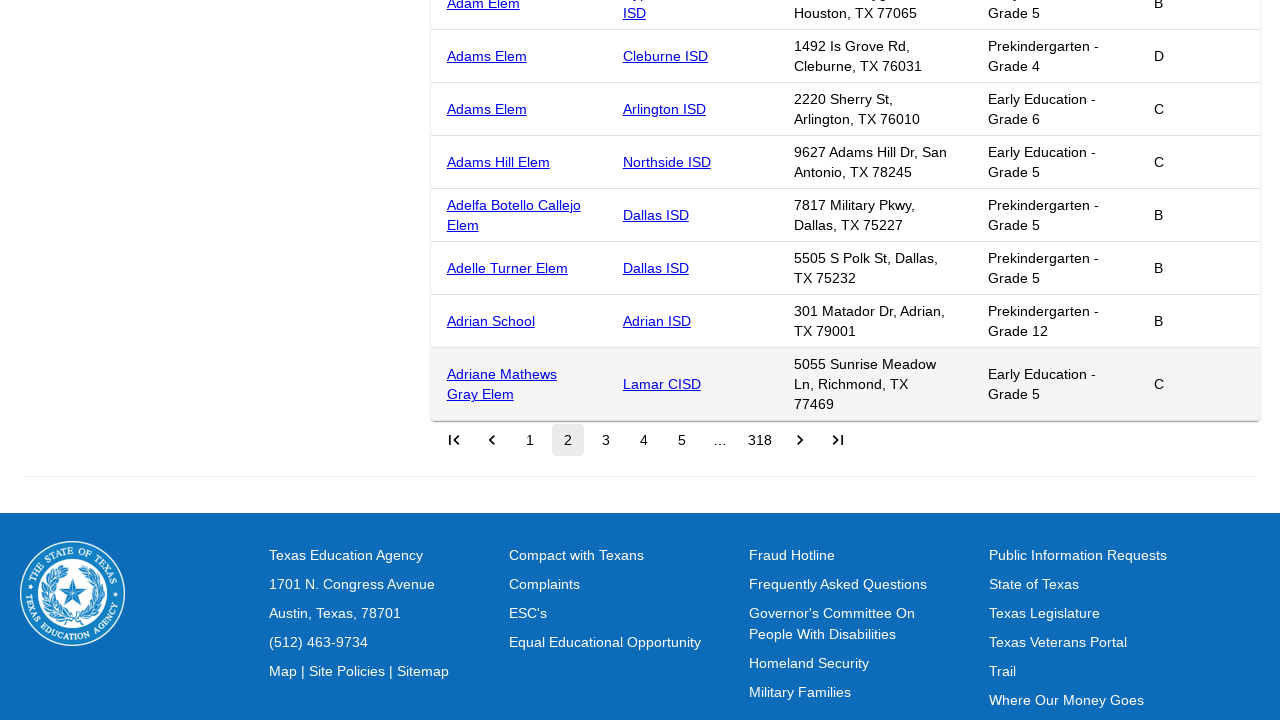

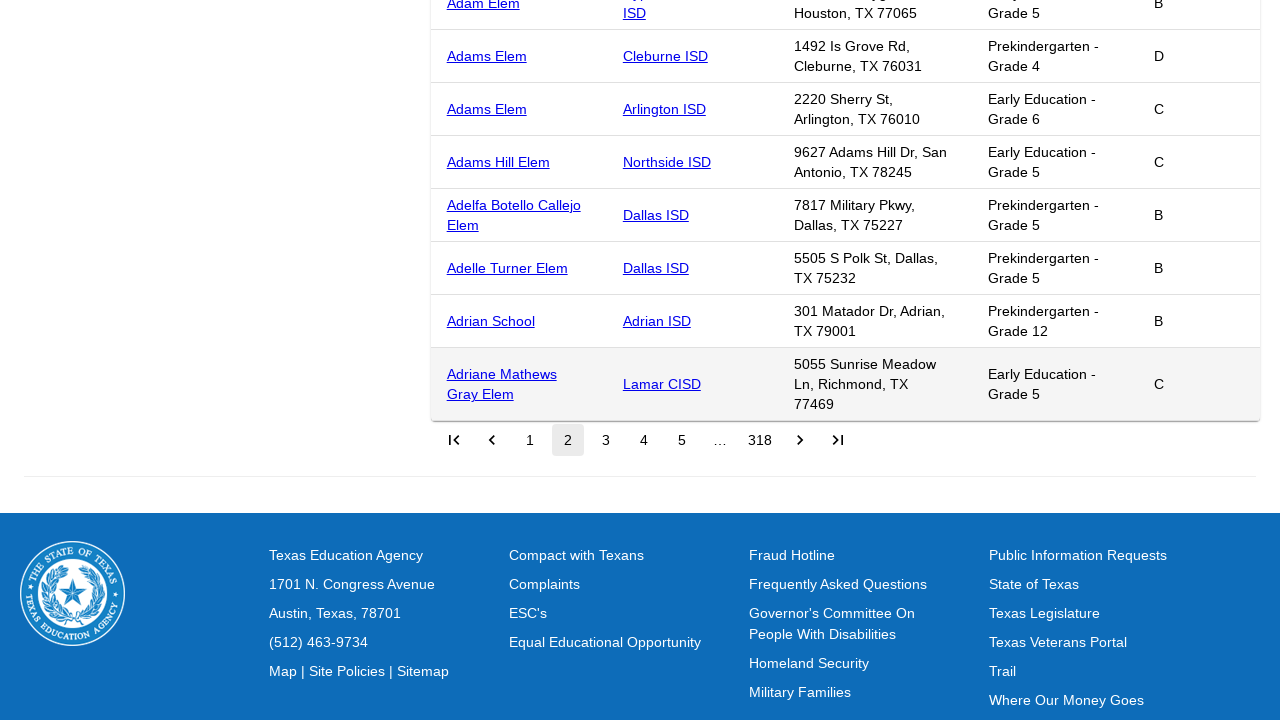